Tests dynamic loading functionality by clicking start and waiting for content to load

Starting URL: https://the-internet.herokuapp.com/dynamic_loading/1

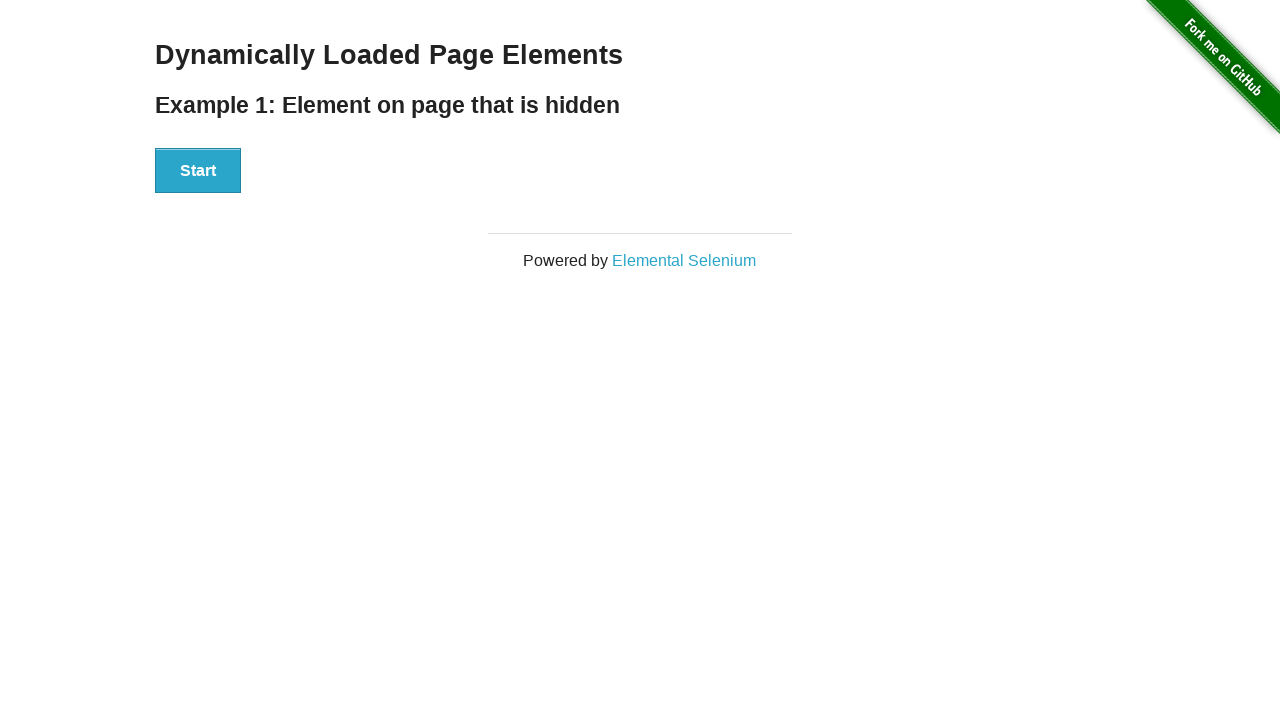

Clicked Start button to begin dynamic loading at (198, 171) on xpath=//button[.='Start']
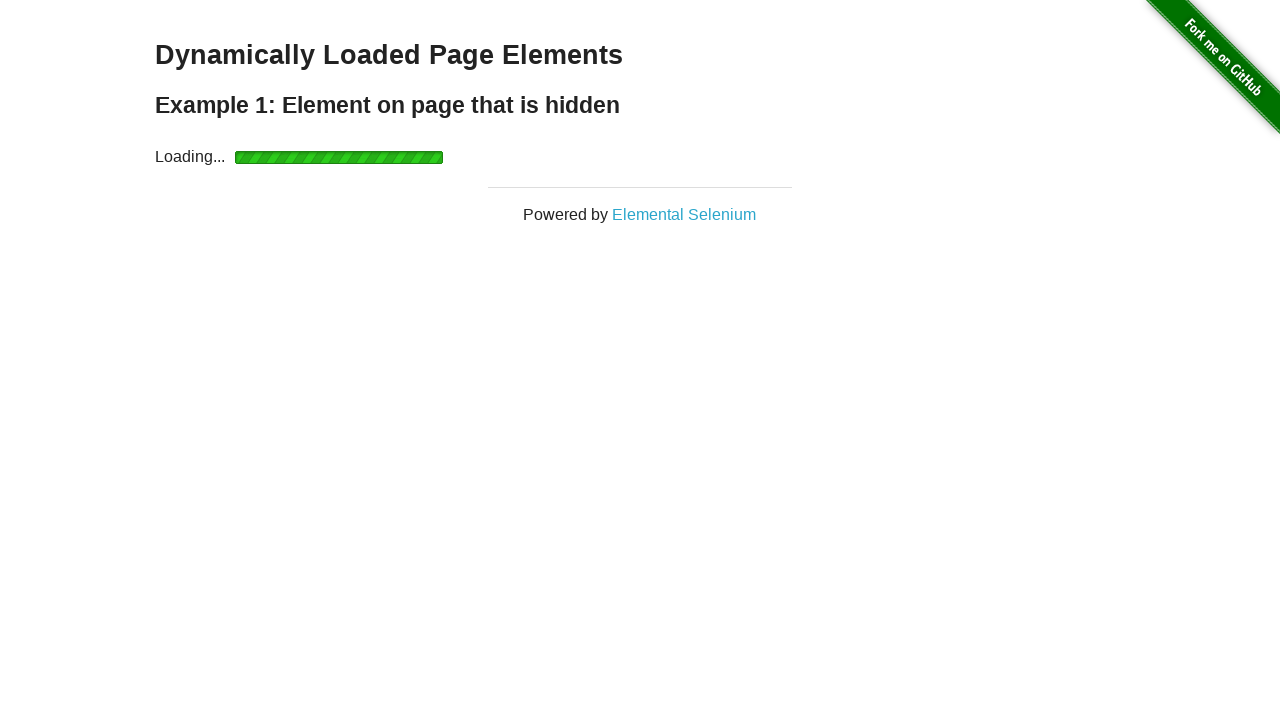

Dynamic loading completed and finish element appeared
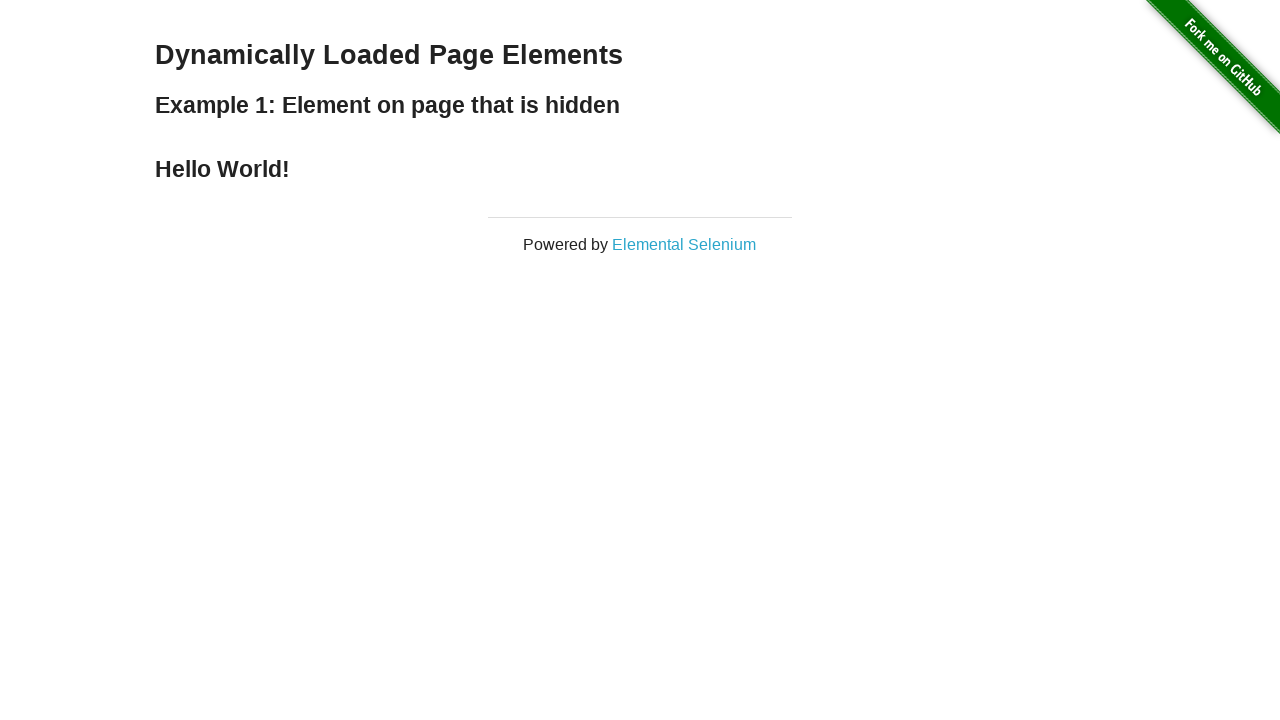

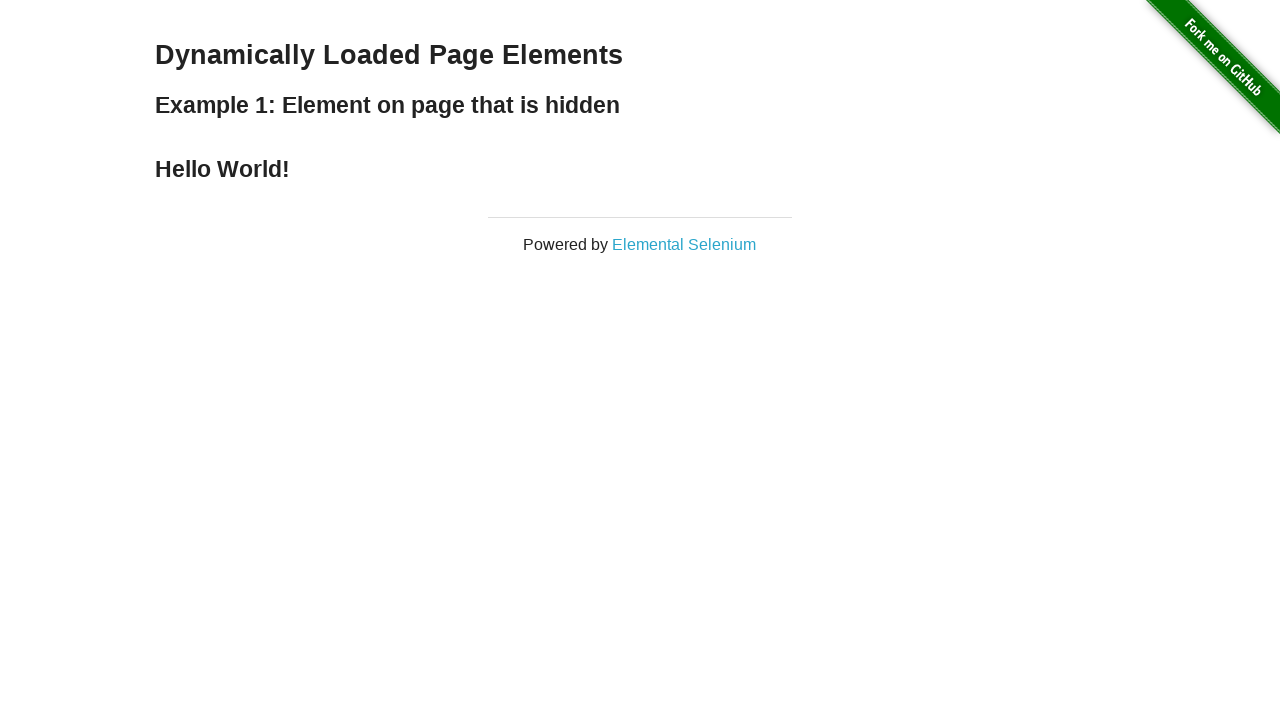